Tests checkbox interaction by selecting all checkboxes on a test automation practice page

Starting URL: https://testautomationpractice.blogspot.com/

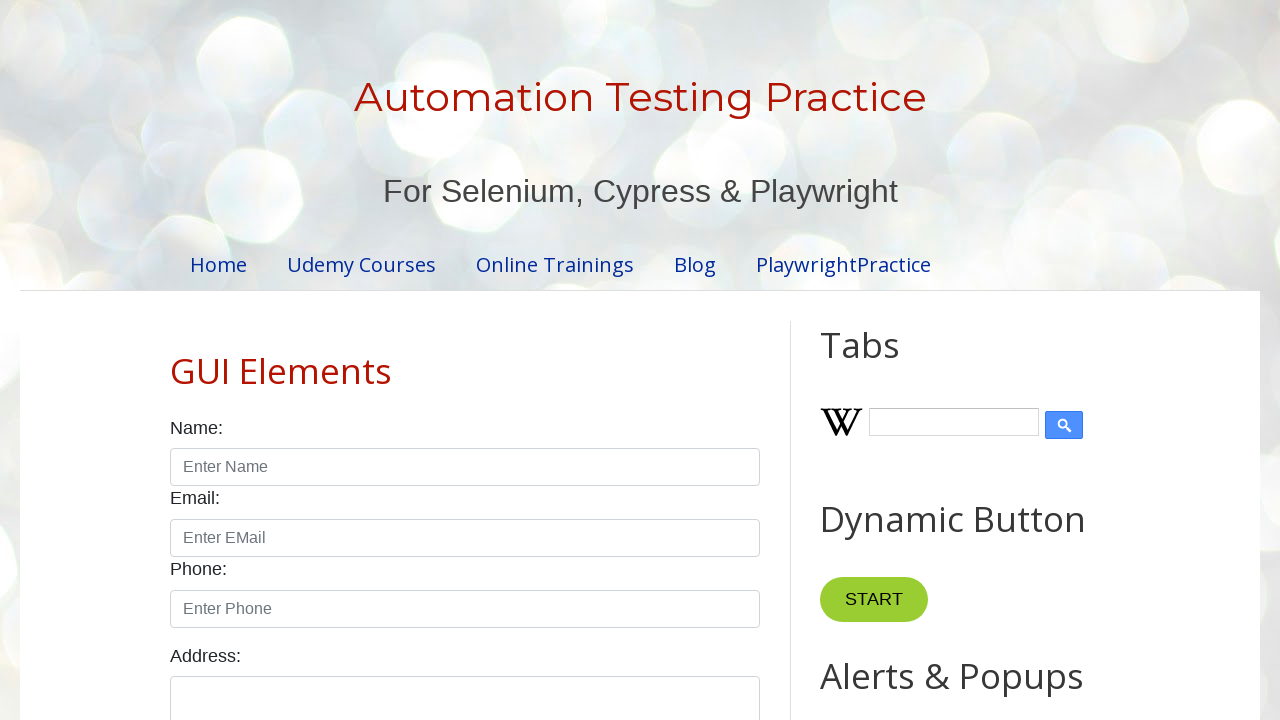

Located all checkboxes with class form-check-input
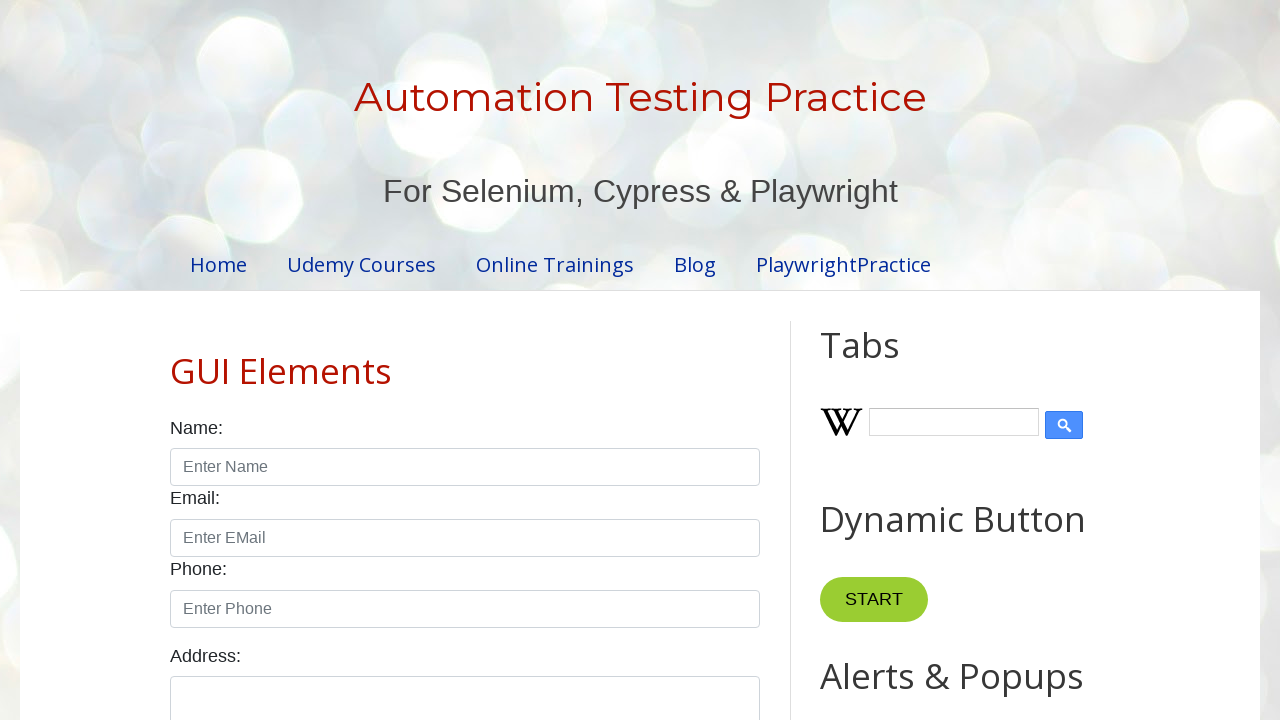

Found 7 checkboxes on the page
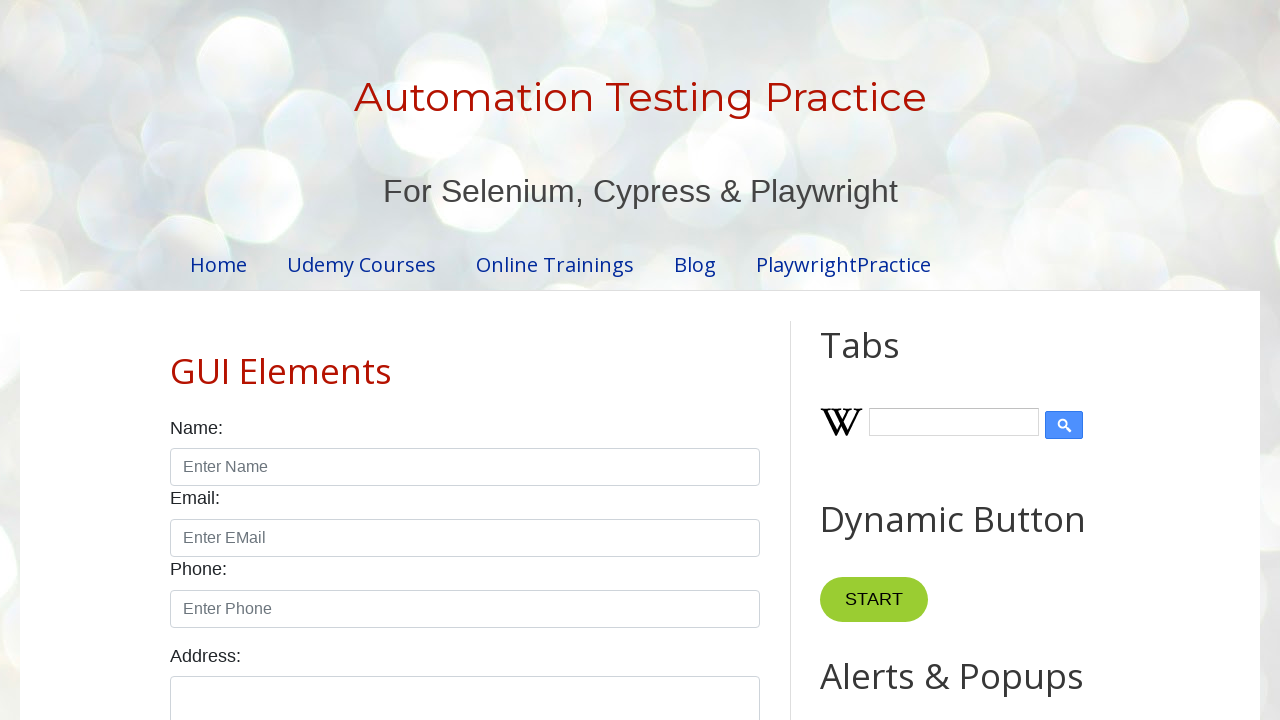

Clicked a checkbox to select it at (176, 360) on input.form-check-input[type='checkbox'] >> nth=0
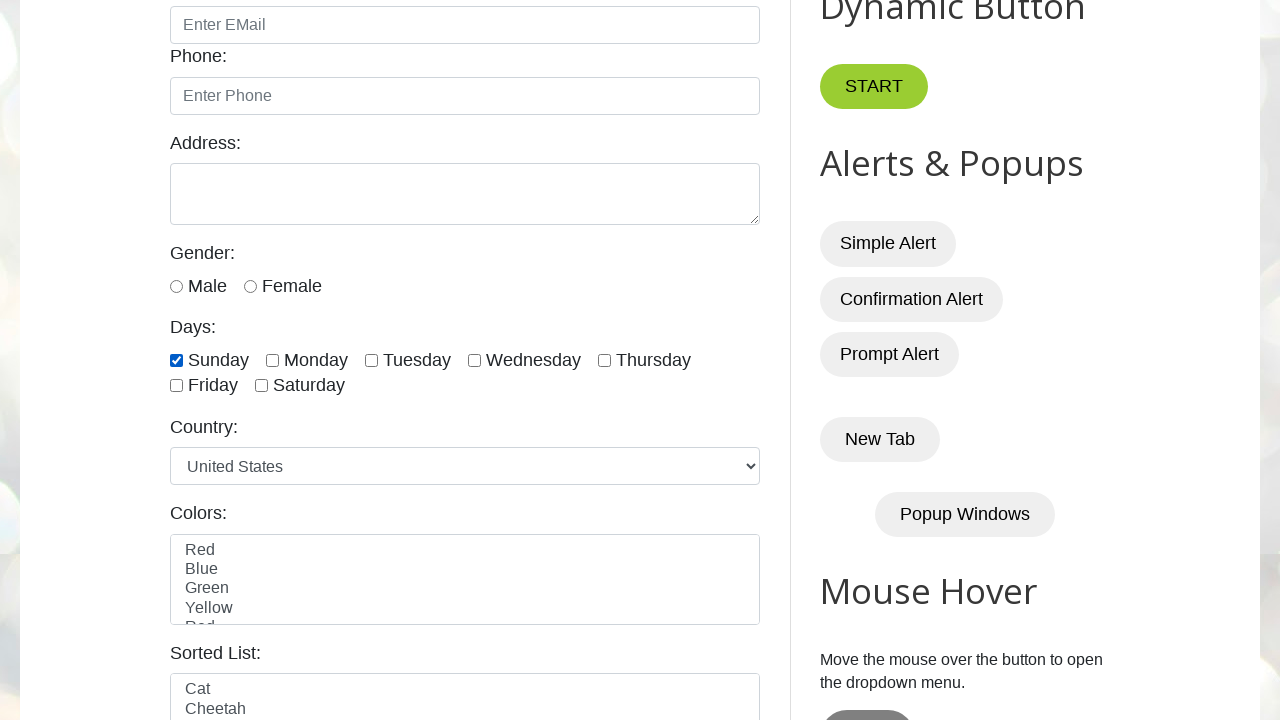

Clicked a checkbox to select it at (272, 360) on input.form-check-input[type='checkbox'] >> nth=1
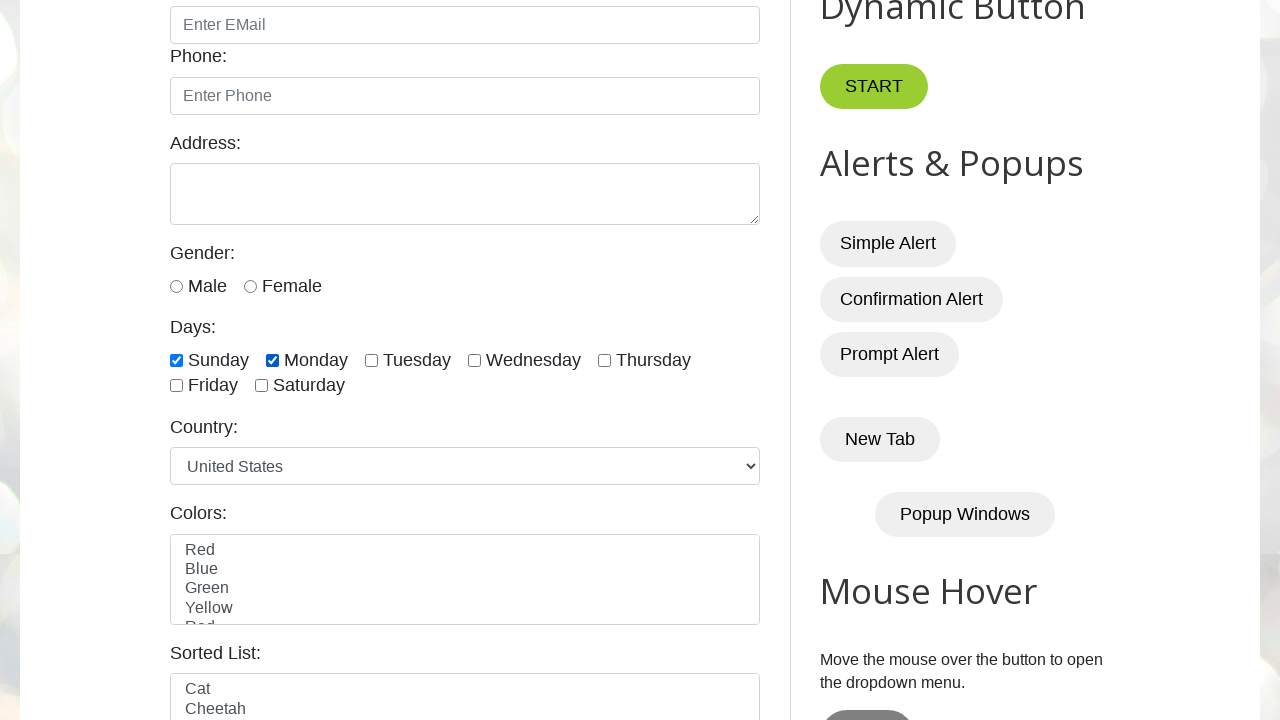

Clicked a checkbox to select it at (372, 360) on input.form-check-input[type='checkbox'] >> nth=2
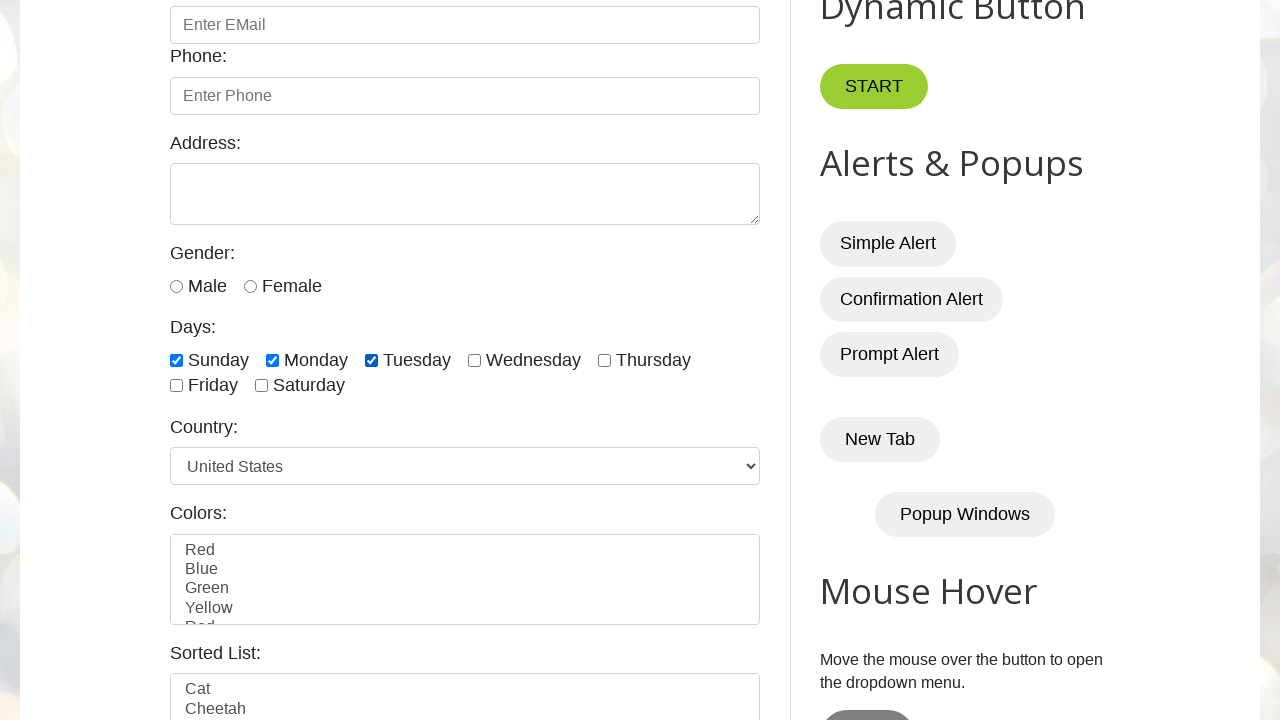

Clicked a checkbox to select it at (474, 360) on input.form-check-input[type='checkbox'] >> nth=3
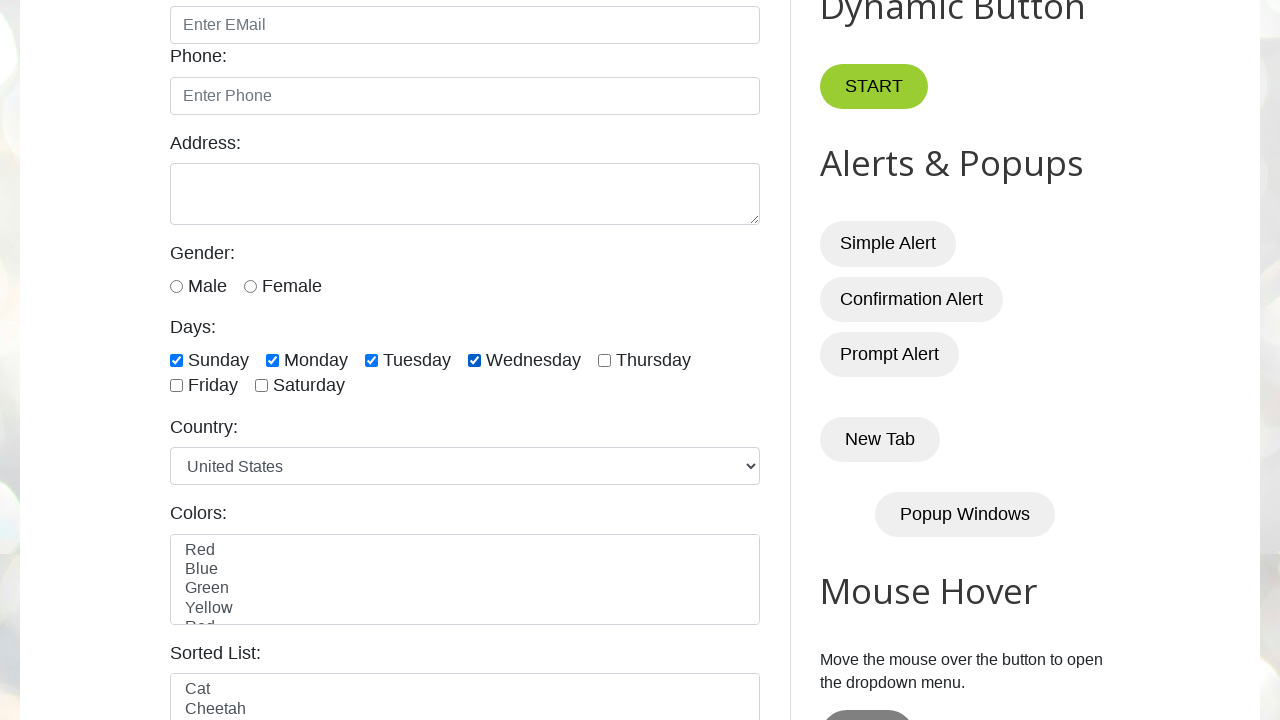

Clicked a checkbox to select it at (604, 360) on input.form-check-input[type='checkbox'] >> nth=4
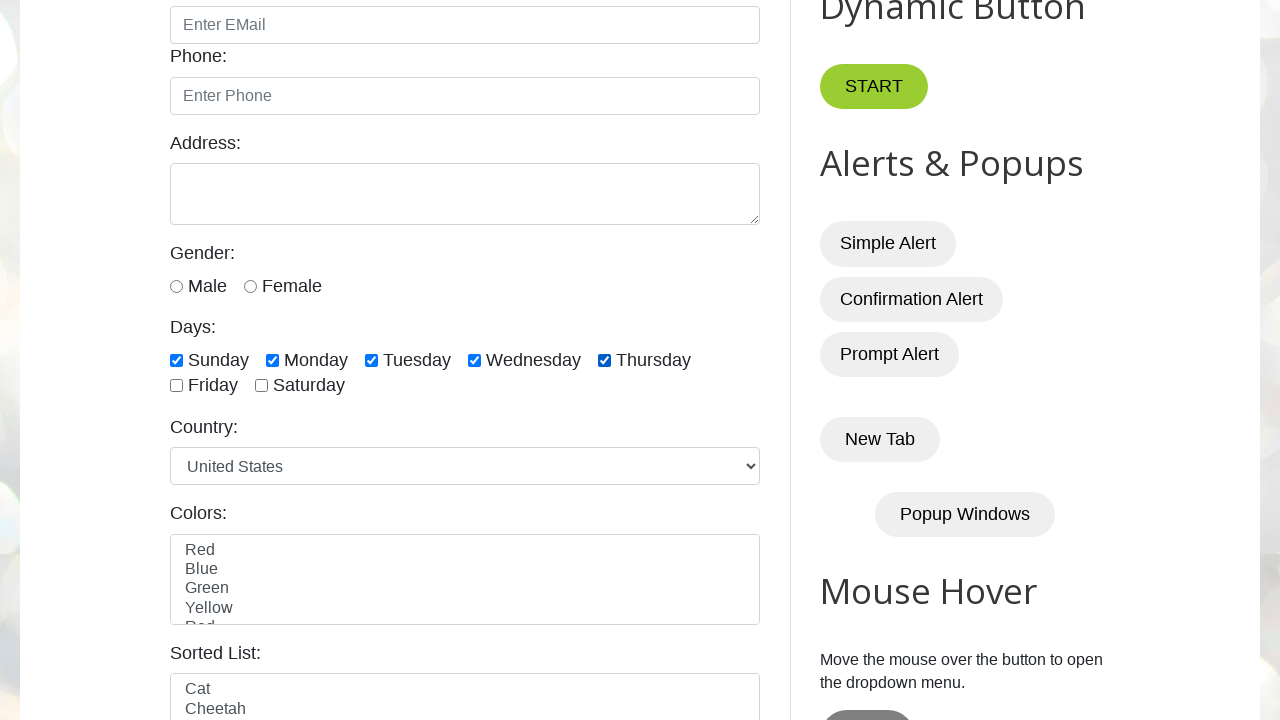

Clicked a checkbox to select it at (176, 386) on input.form-check-input[type='checkbox'] >> nth=5
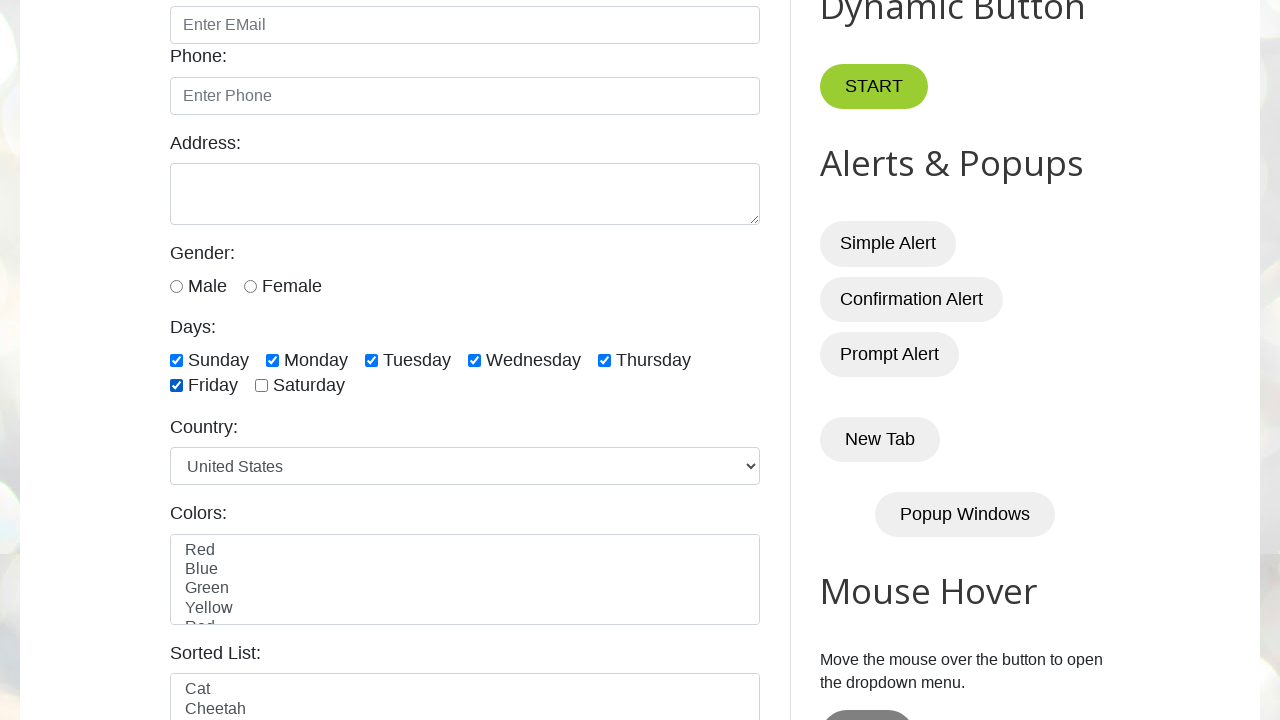

Clicked a checkbox to select it at (262, 386) on input.form-check-input[type='checkbox'] >> nth=6
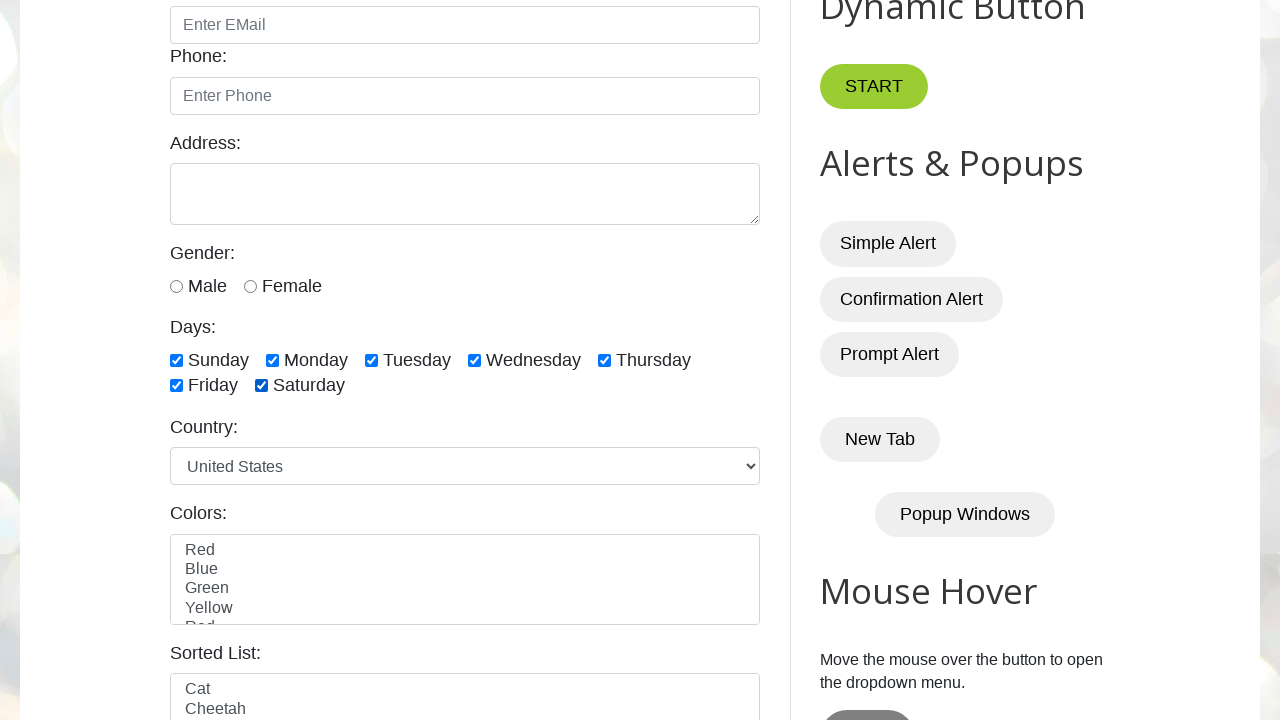

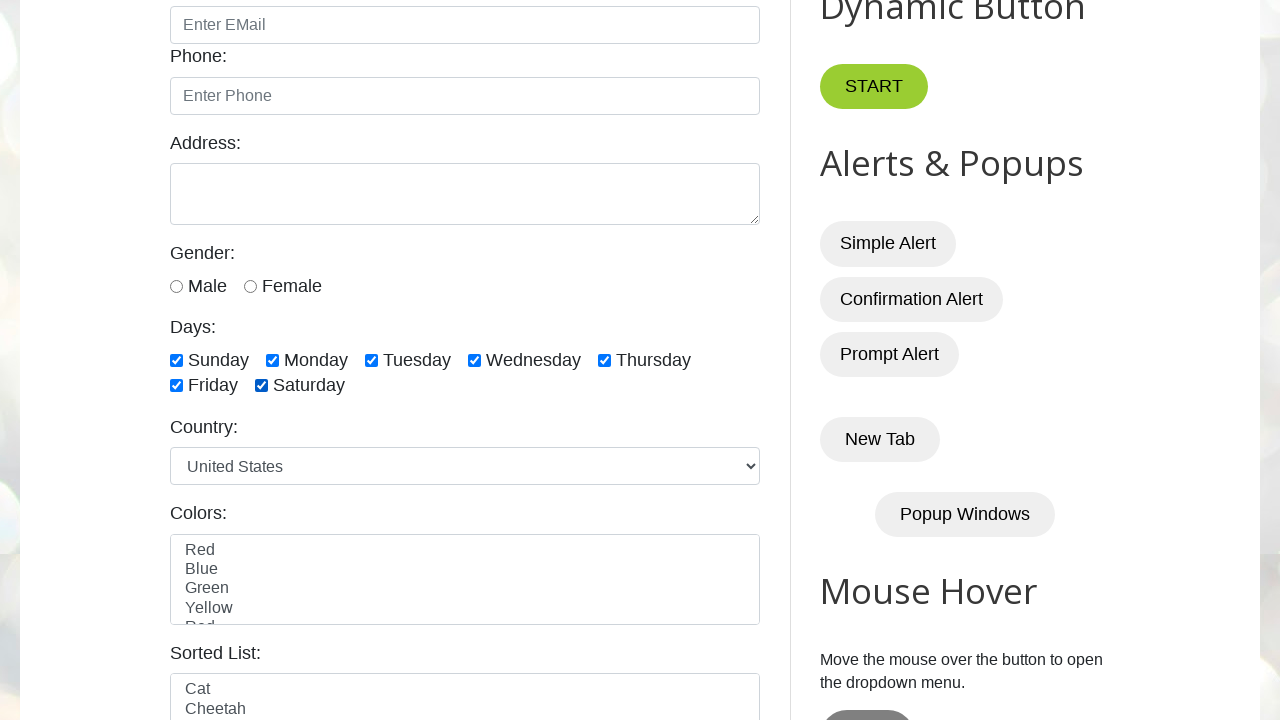